Navigates to a dropdown practice page and verifies the page loads successfully

Starting URL: https://rahulshettyacademy.com/dropdownsPractise/

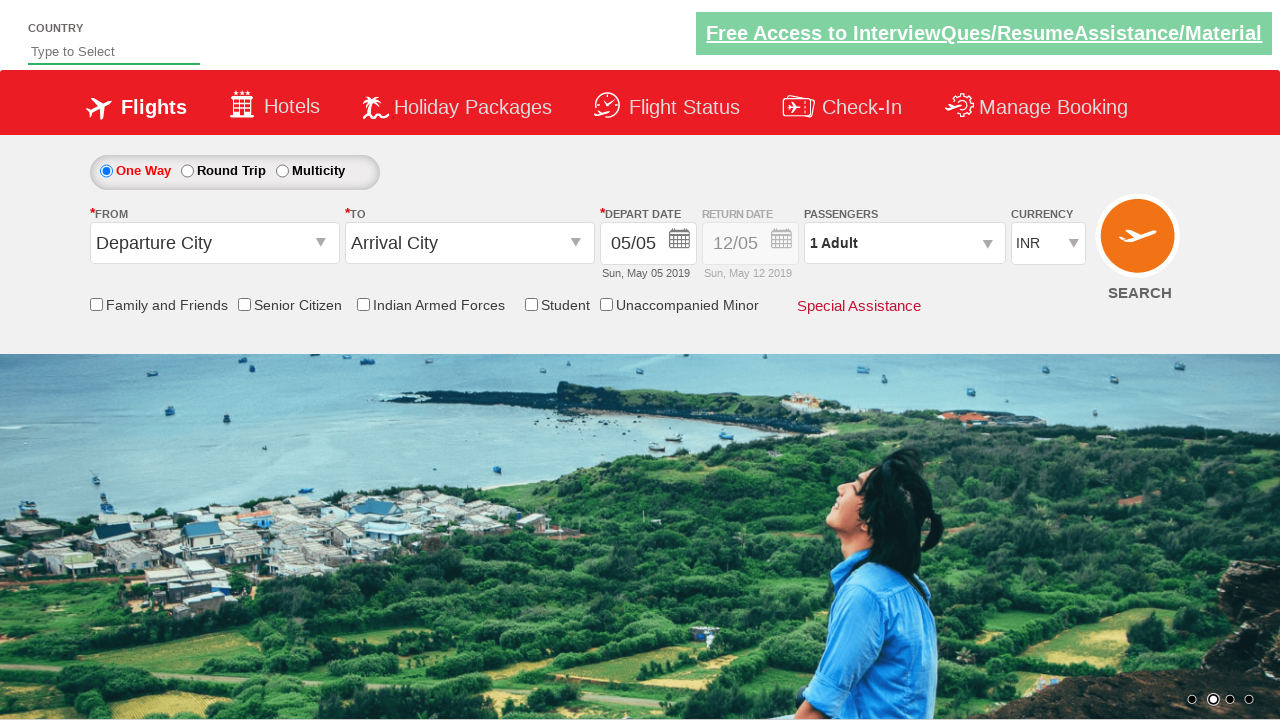

Waited for page DOM content to load
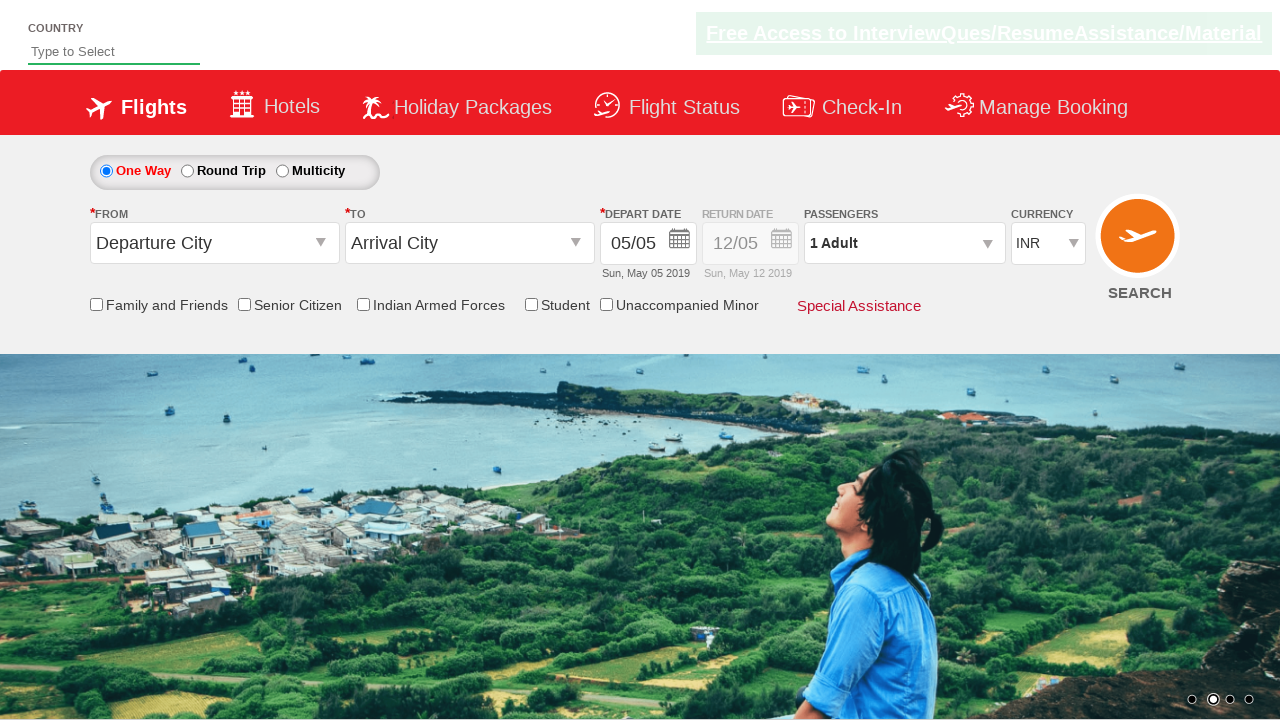

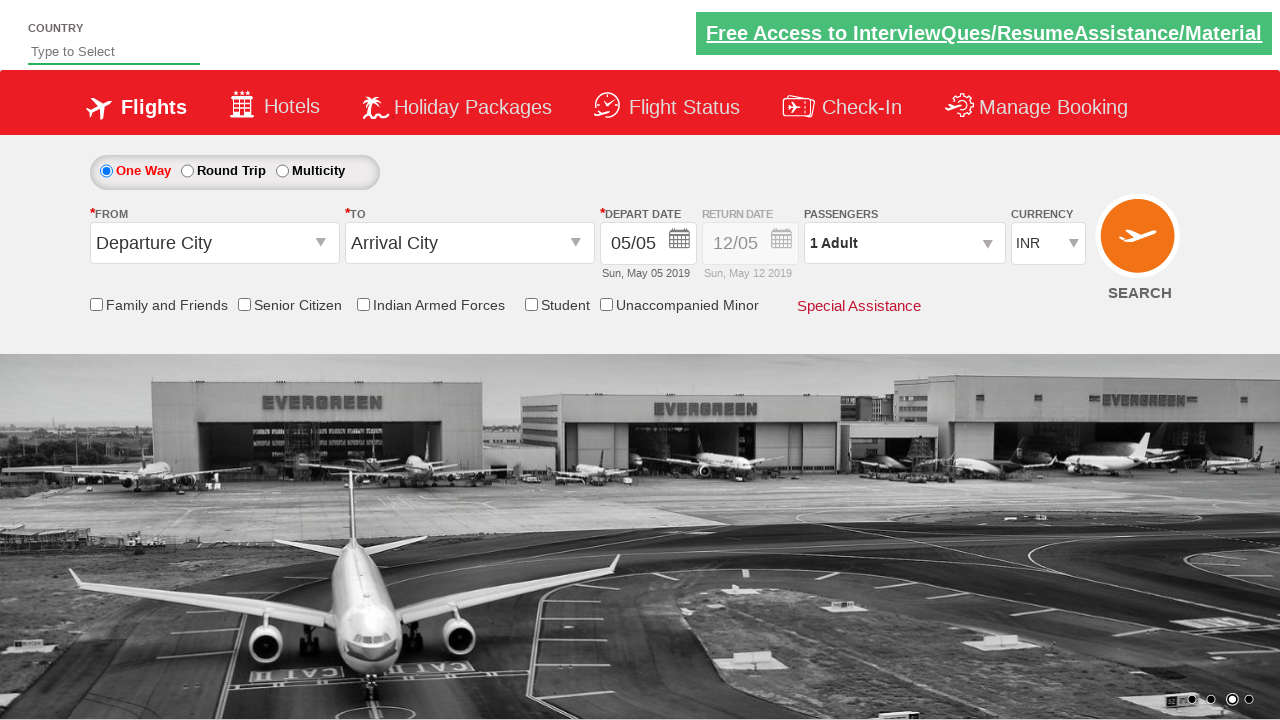